Tests implicit wait functionality by clicking a start button and verifying that dynamically loaded "Hello World!" text appears, using a sufficient wait time for the content to load.

Starting URL: http://the-internet.herokuapp.com/dynamic_loading/2

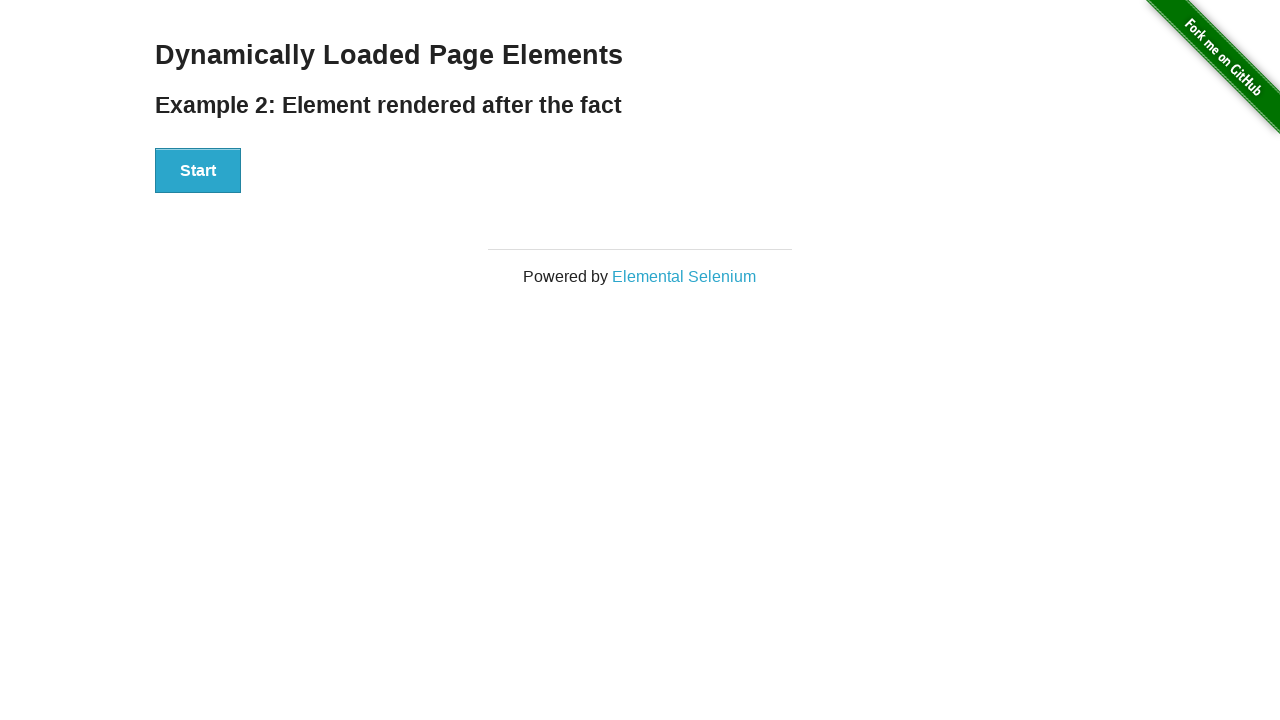

Clicked the start button to initiate dynamic loading at (198, 171) on xpath=//div[@id='start']/button
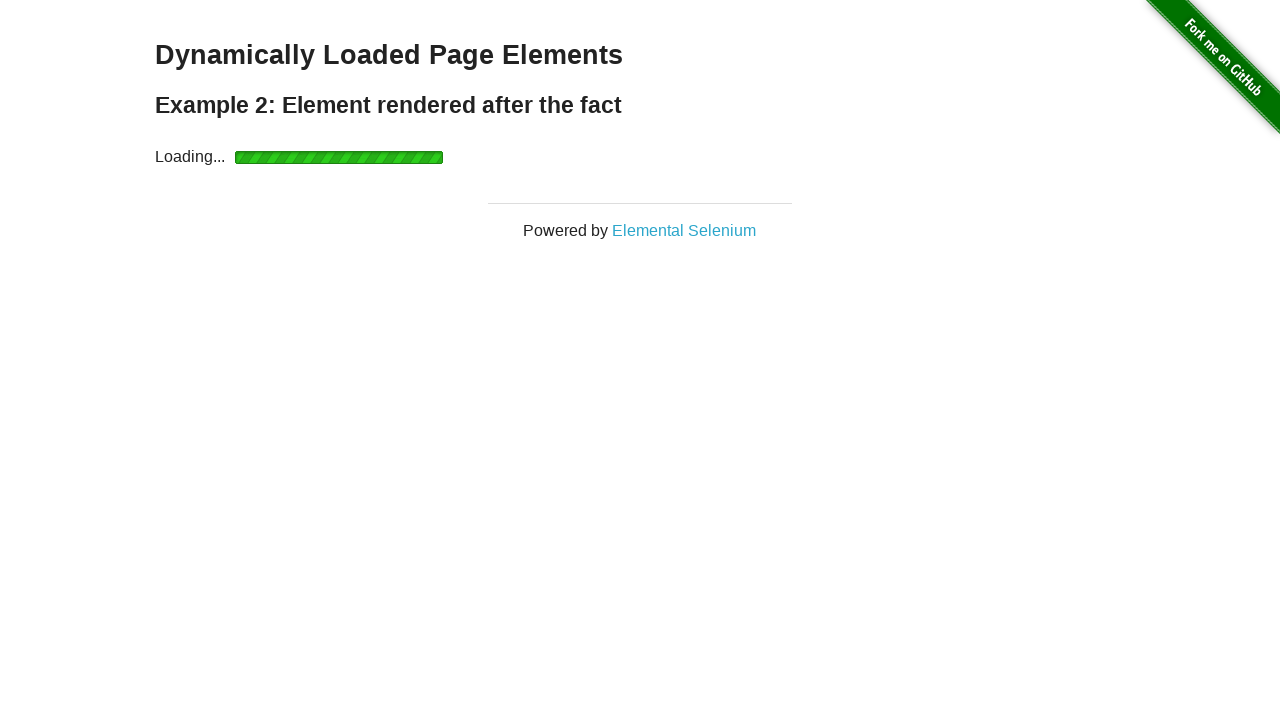

Verified that 'Hello World!' text appeared after sufficient wait time
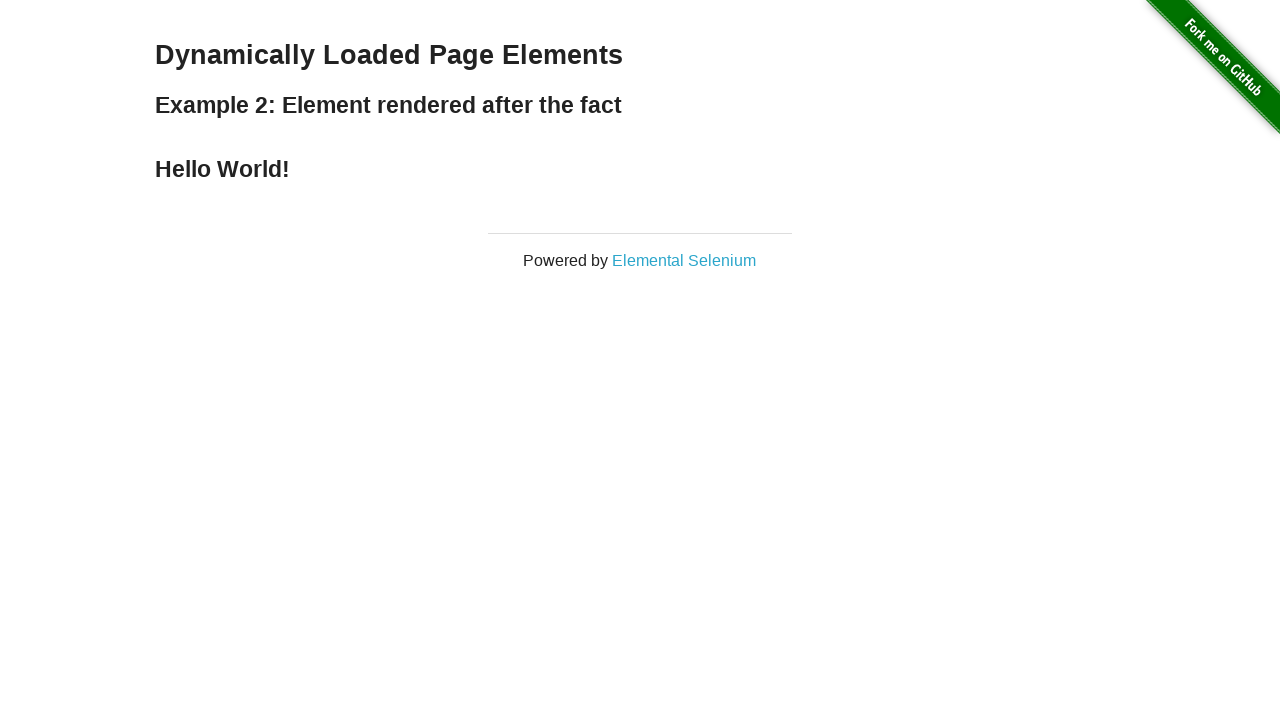

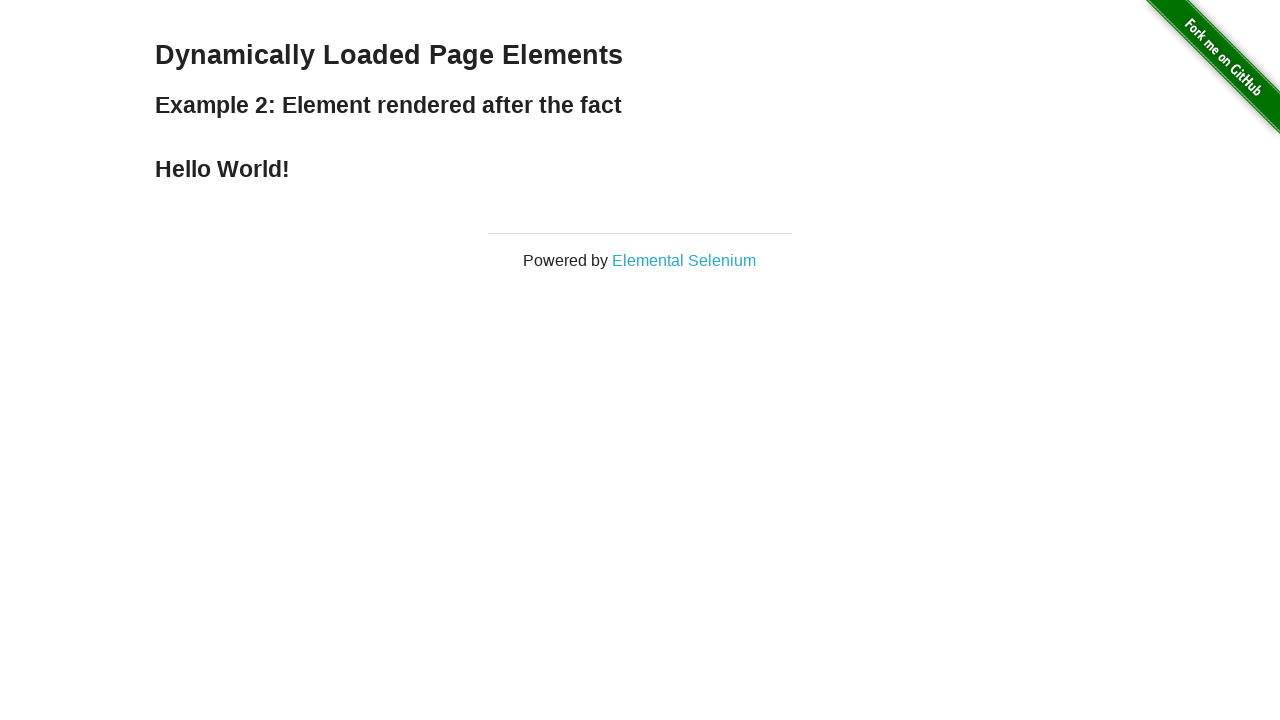